Tests the category menu functionality by clicking on the category burger button and verifying that category options are displayed

Starting URL: https://filmzie.com/home

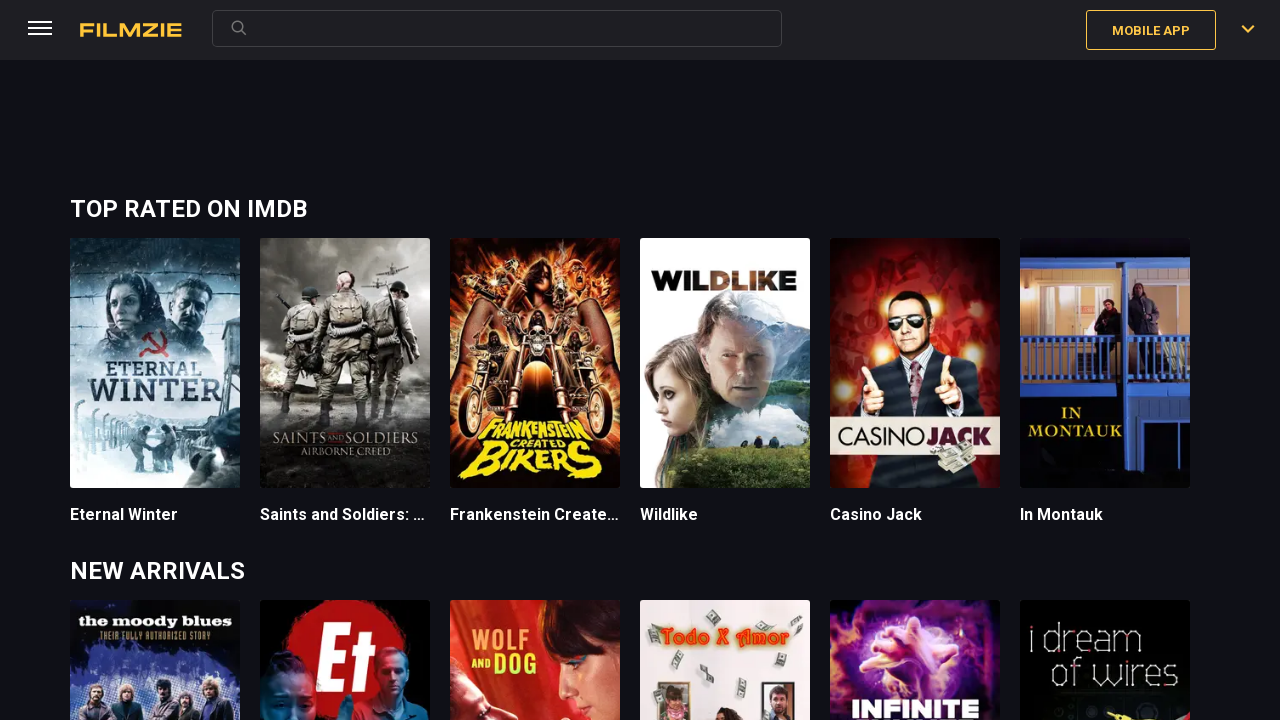

Waited for category burger button to be present
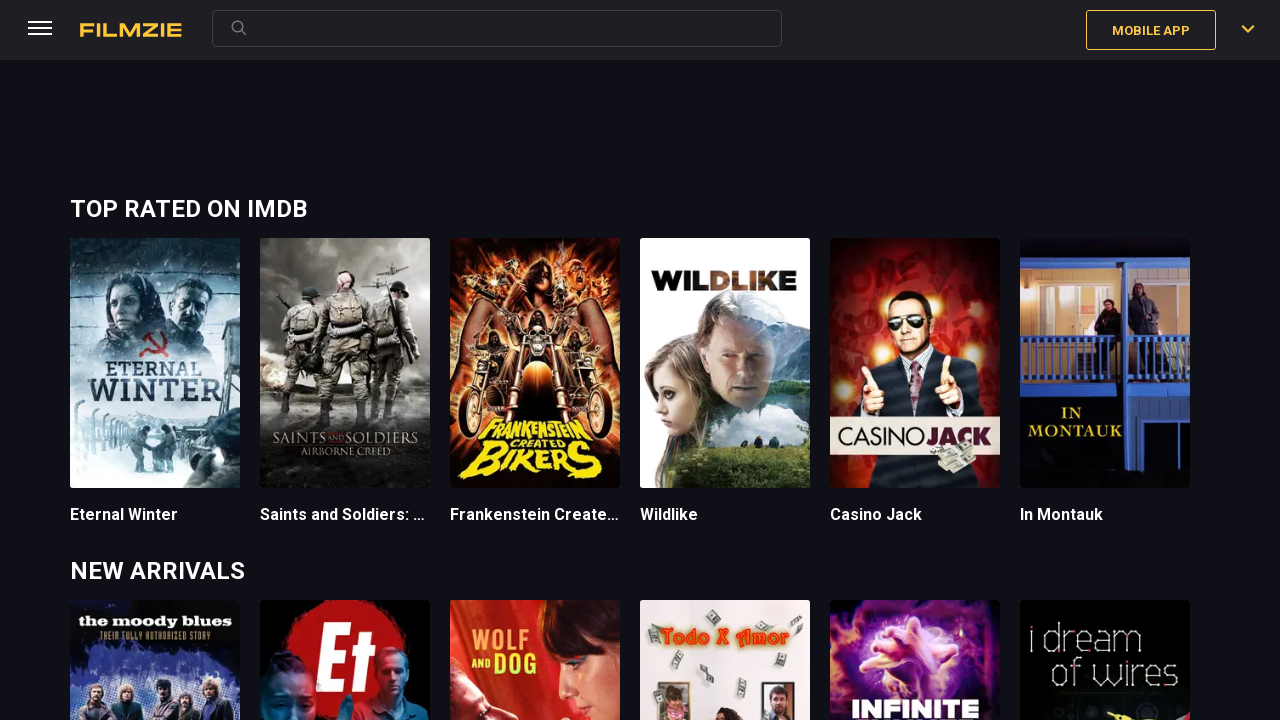

Clicked the category burger button to open the menu at (40, 30) on .category-burger
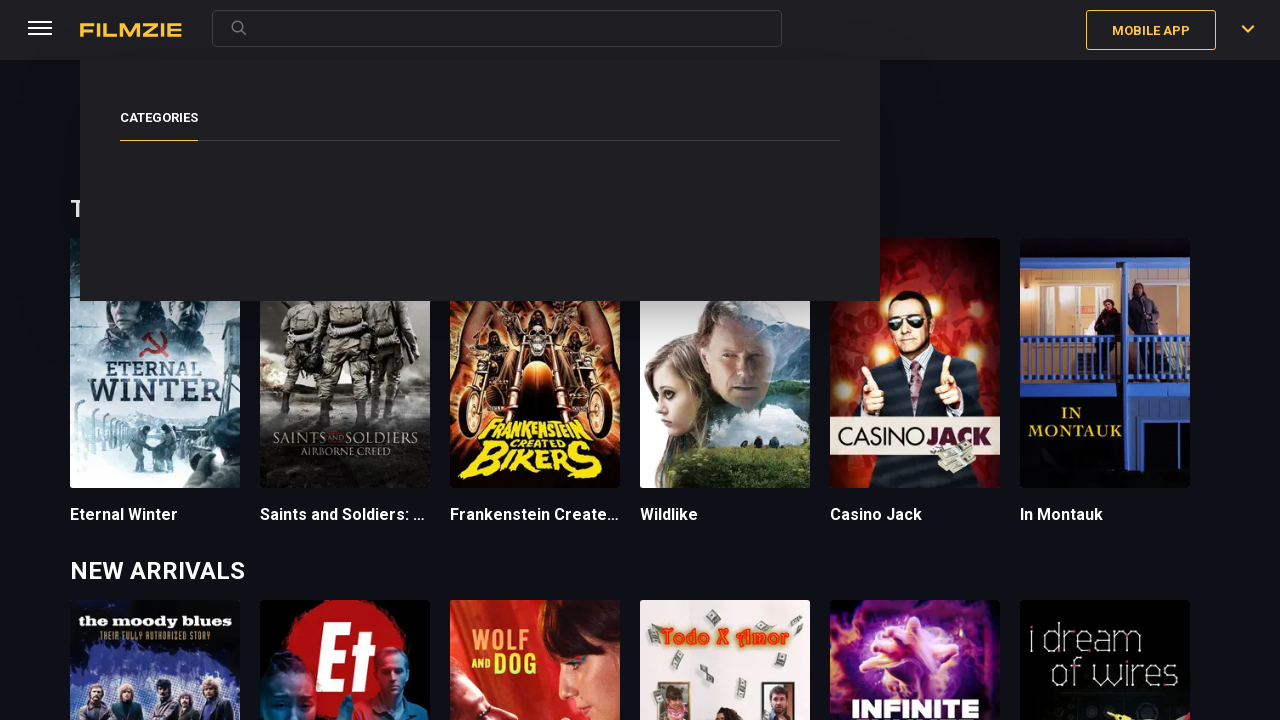

Category menu items are now visible
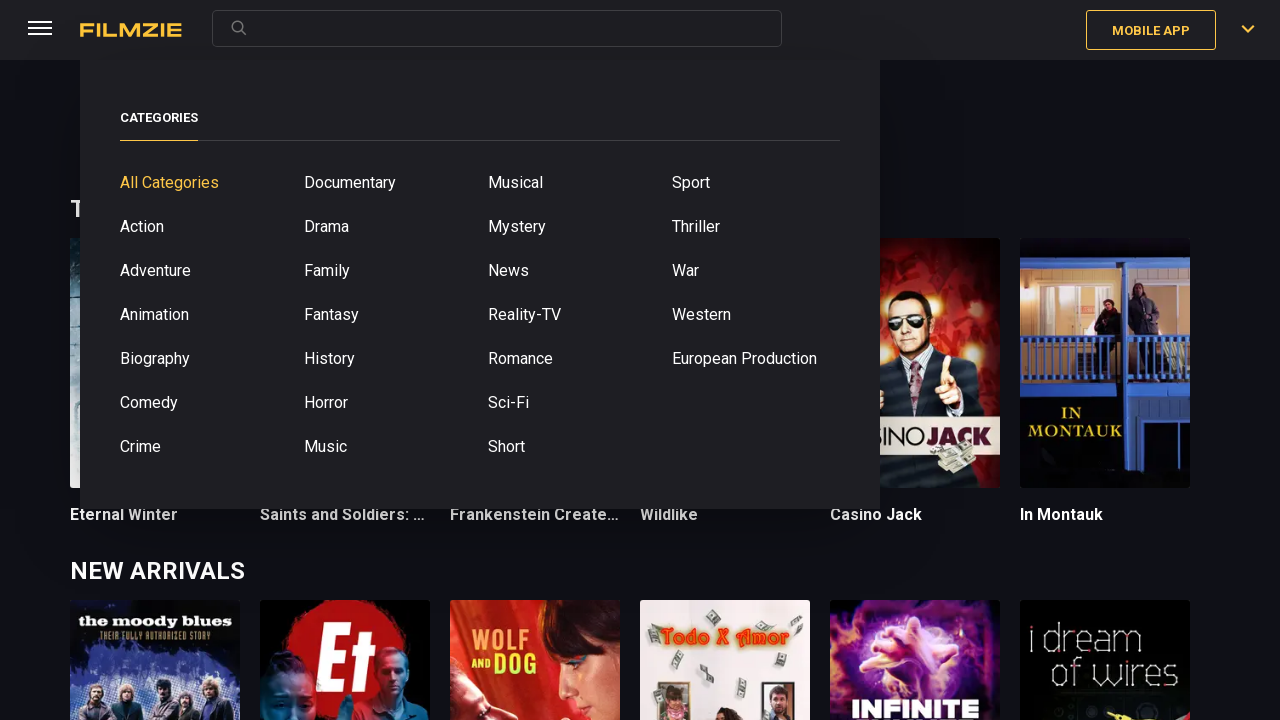

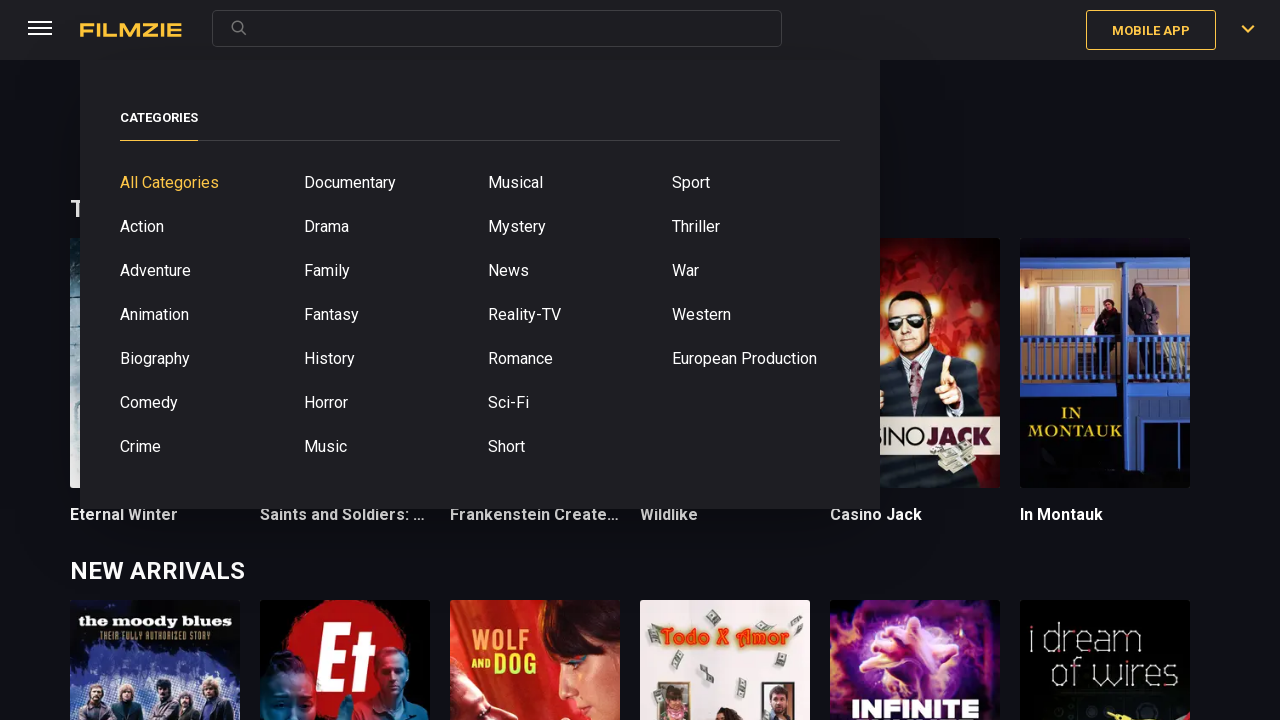